Navigates to an online grocery store and adds specific vegetables (Cucumber and Carrot) to the cart by clicking their "Add to cart" buttons

Starting URL: https://rahulshettyacademy.com/seleniumPractise/#/

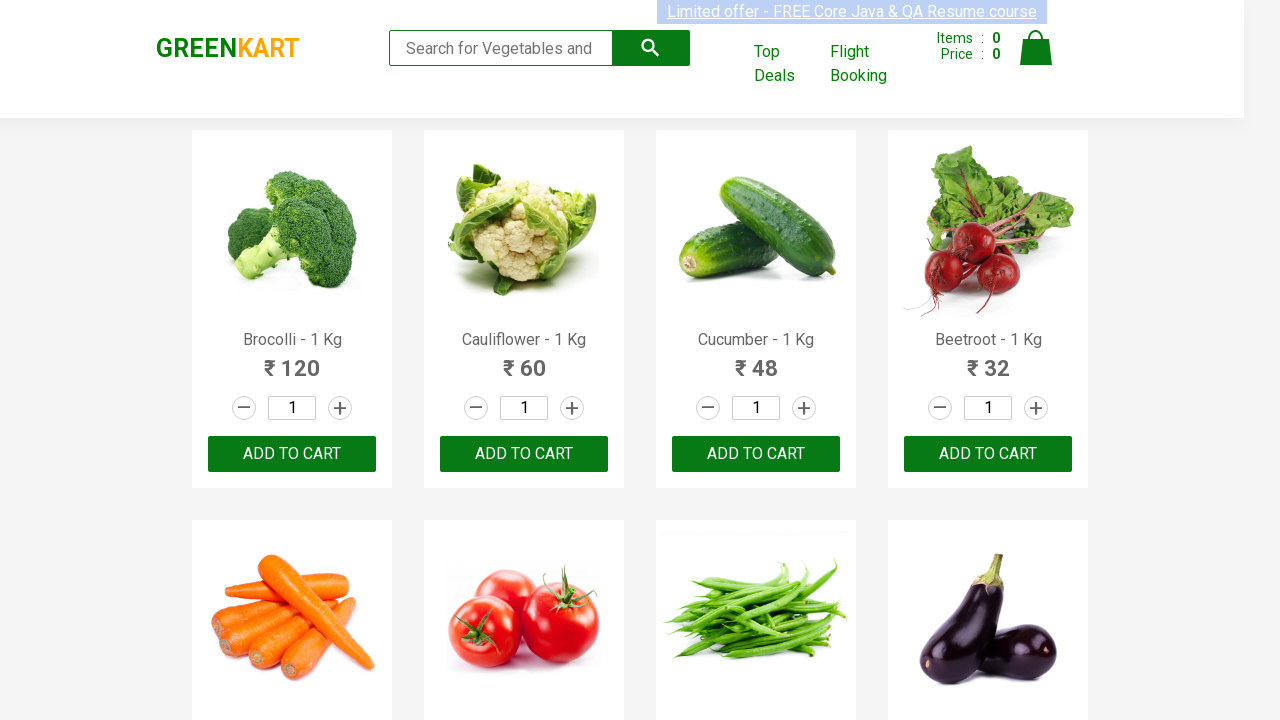

Waited for product names to load on the grocery store page
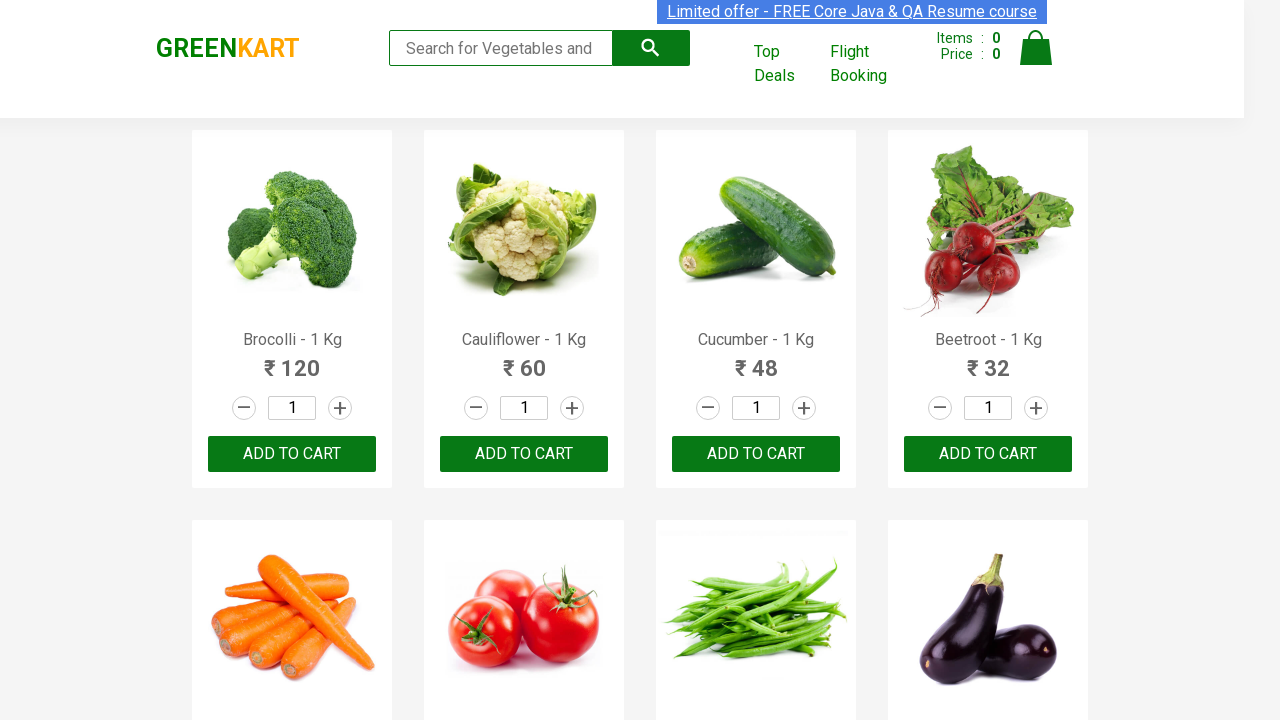

Retrieved all product elements from the page
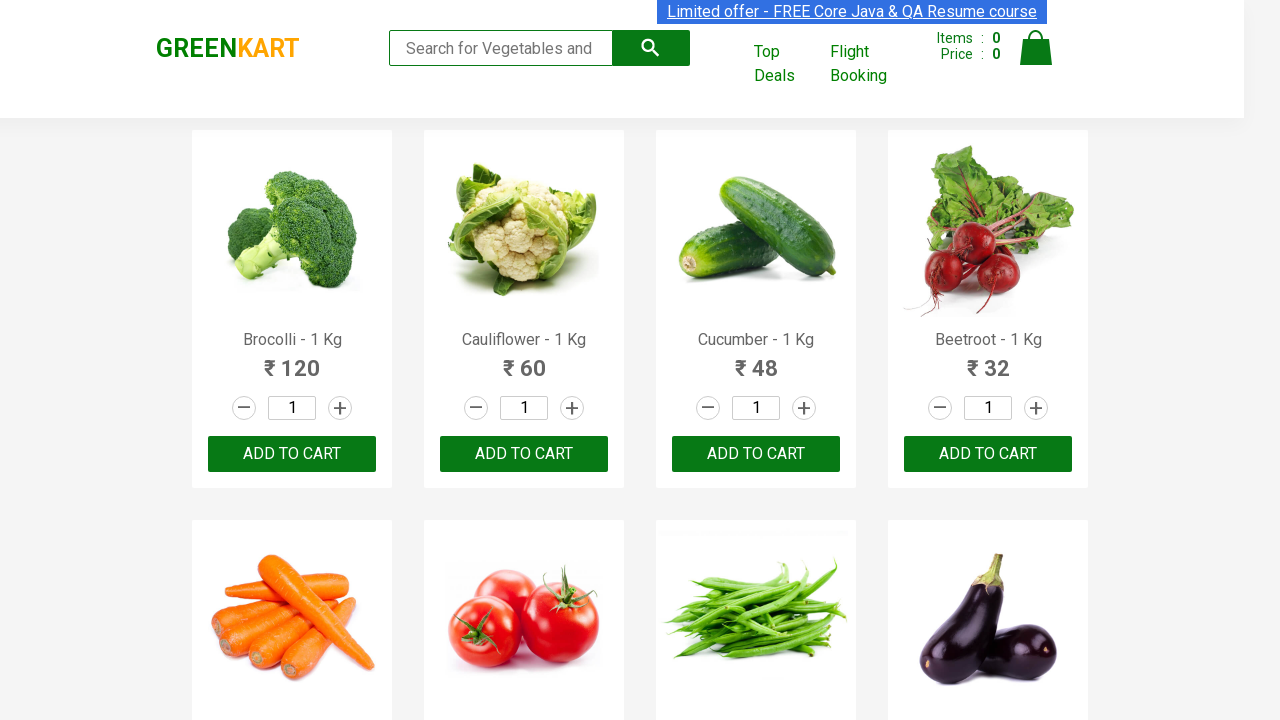

Added Cucumber to cart by clicking its 'Add to cart' button at (756, 454) on div.product-action > button >> nth=2
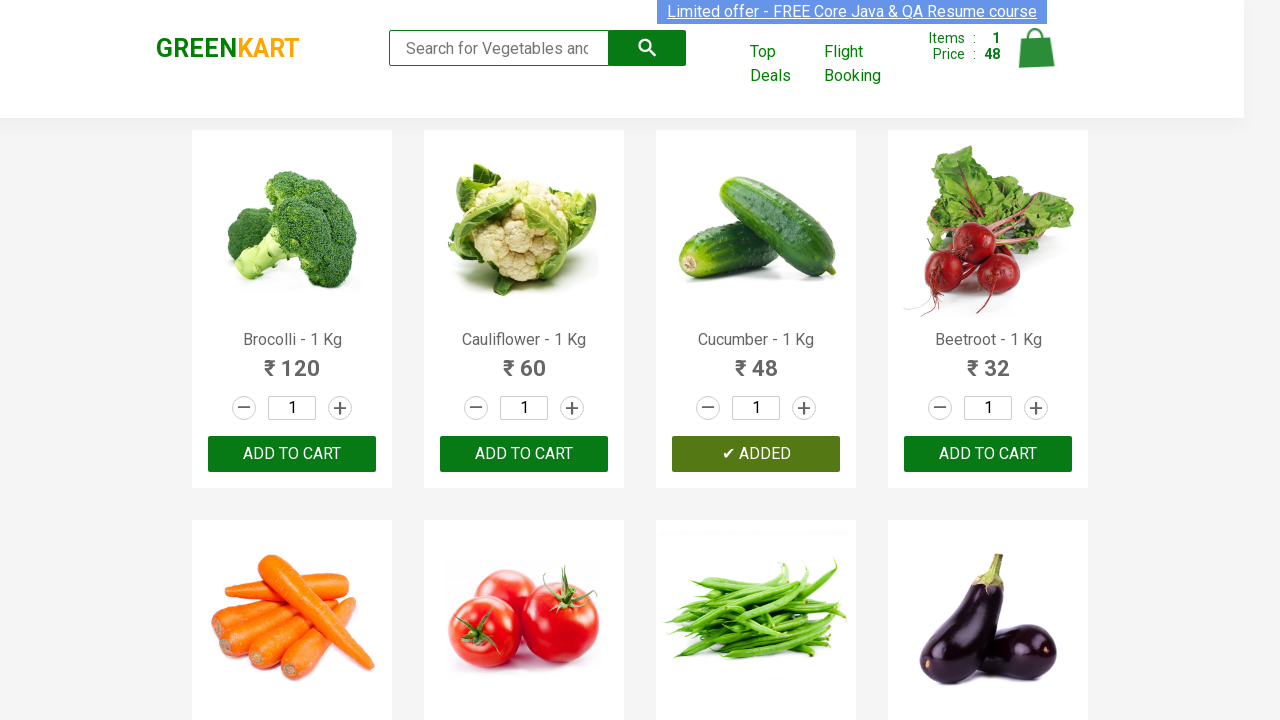

Added Carrot to cart by clicking its 'Add to cart' button at (292, 360) on div.product-action > button >> nth=4
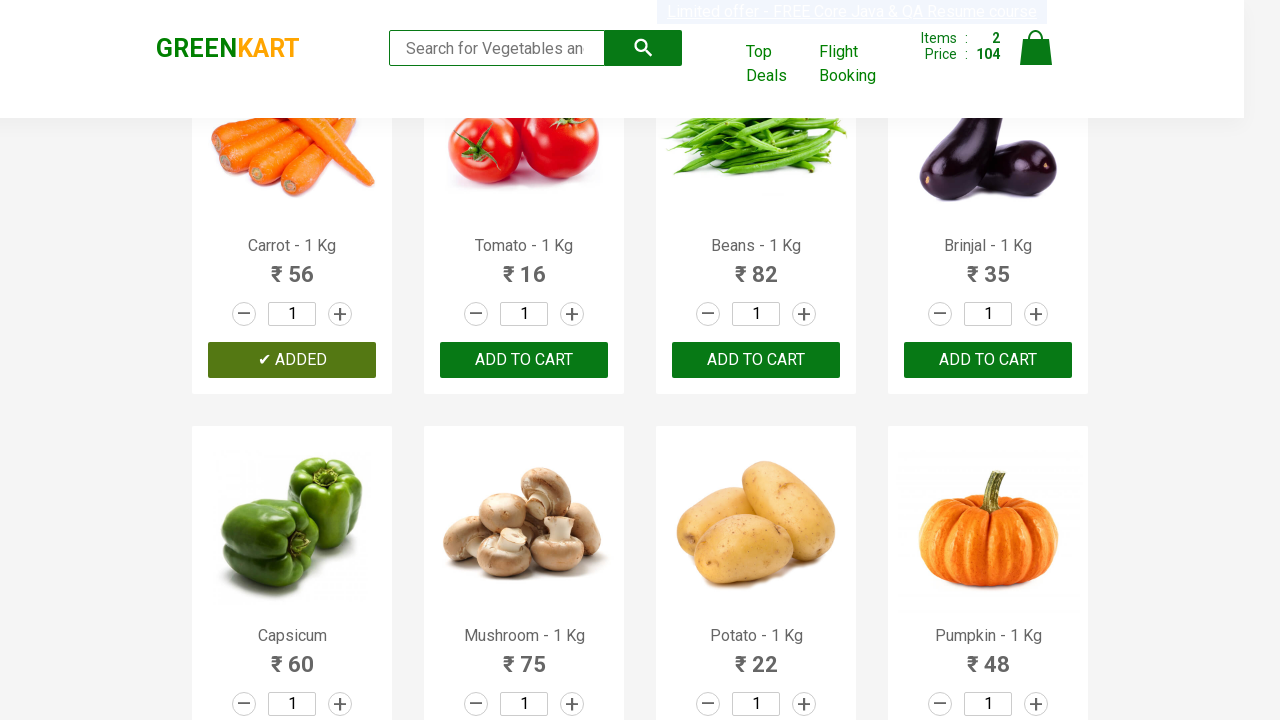

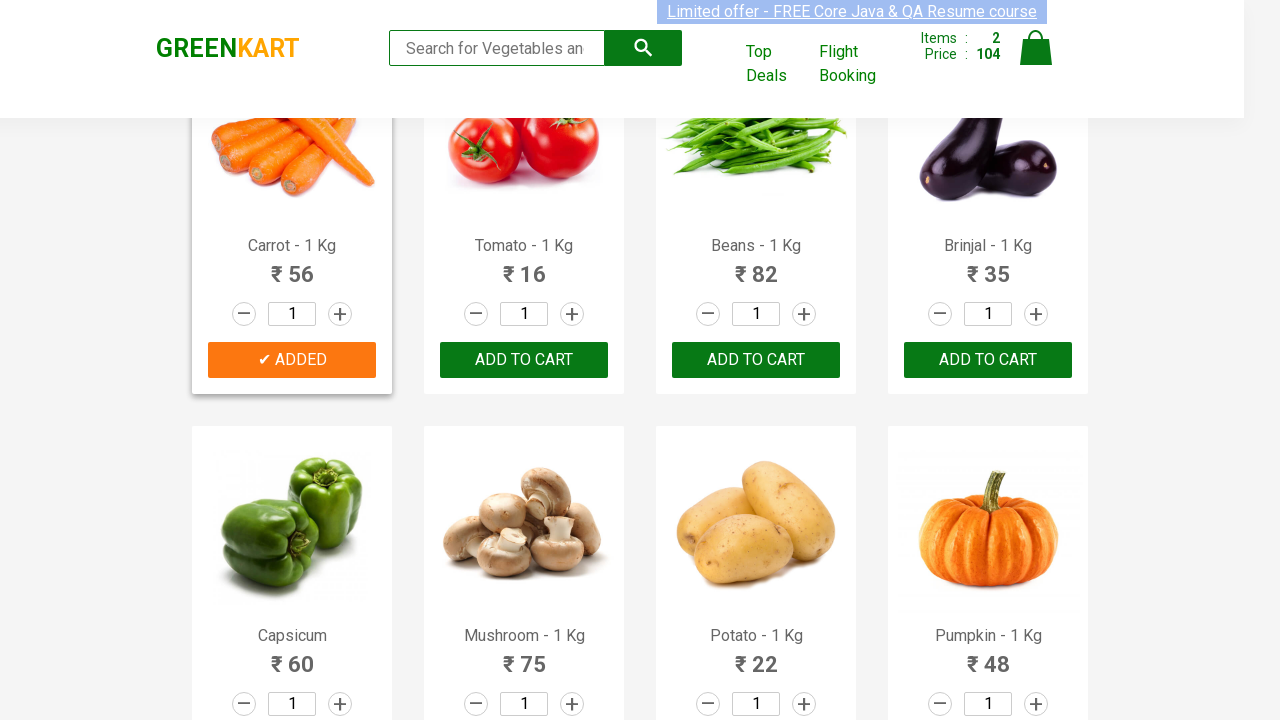